Tests that Clear completed button is hidden when there are no completed items

Starting URL: https://demo.playwright.dev/todomvc

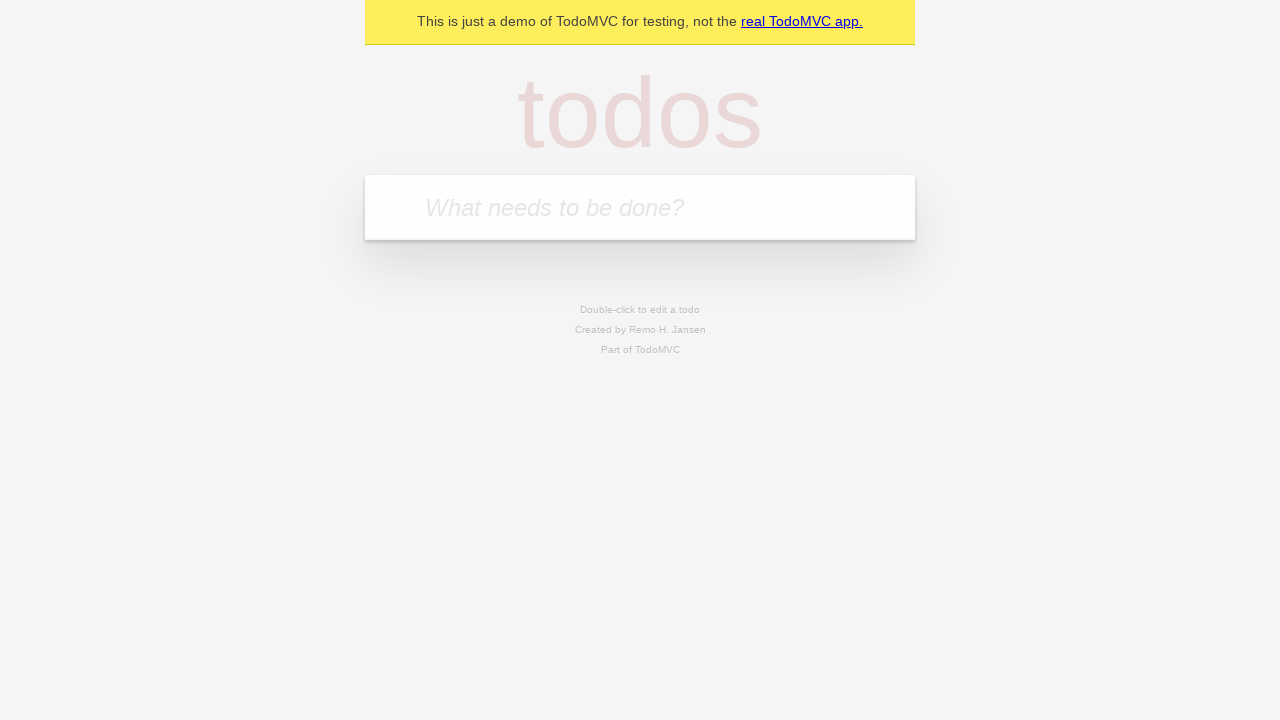

Filled todo input with 'buy some cheese' on internal:attr=[placeholder="What needs to be done?"i]
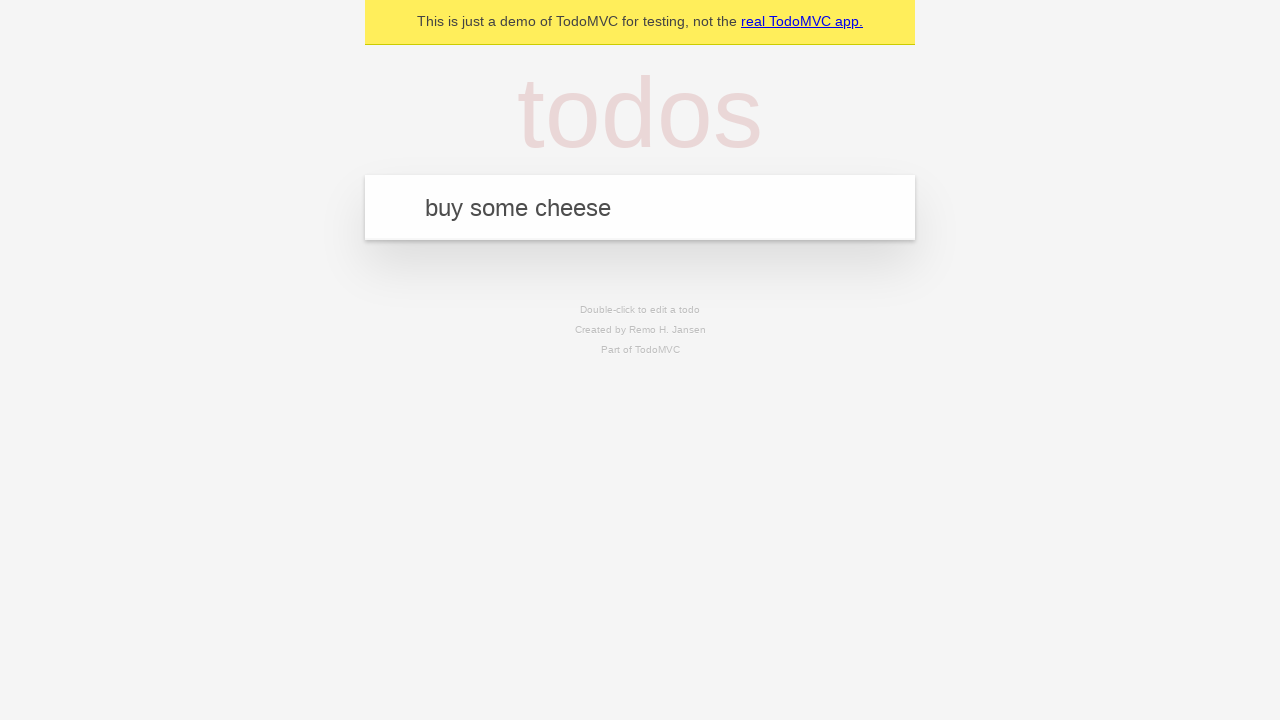

Pressed Enter to add first todo on internal:attr=[placeholder="What needs to be done?"i]
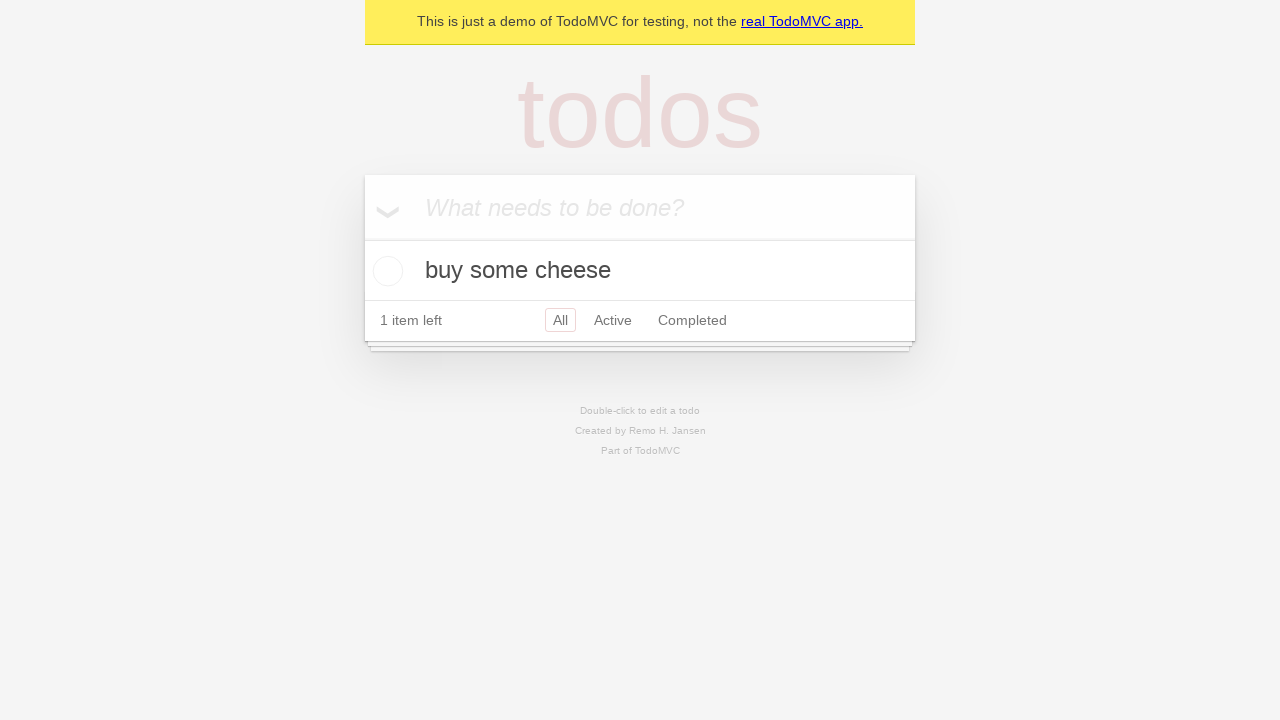

Filled todo input with 'feed the cat' on internal:attr=[placeholder="What needs to be done?"i]
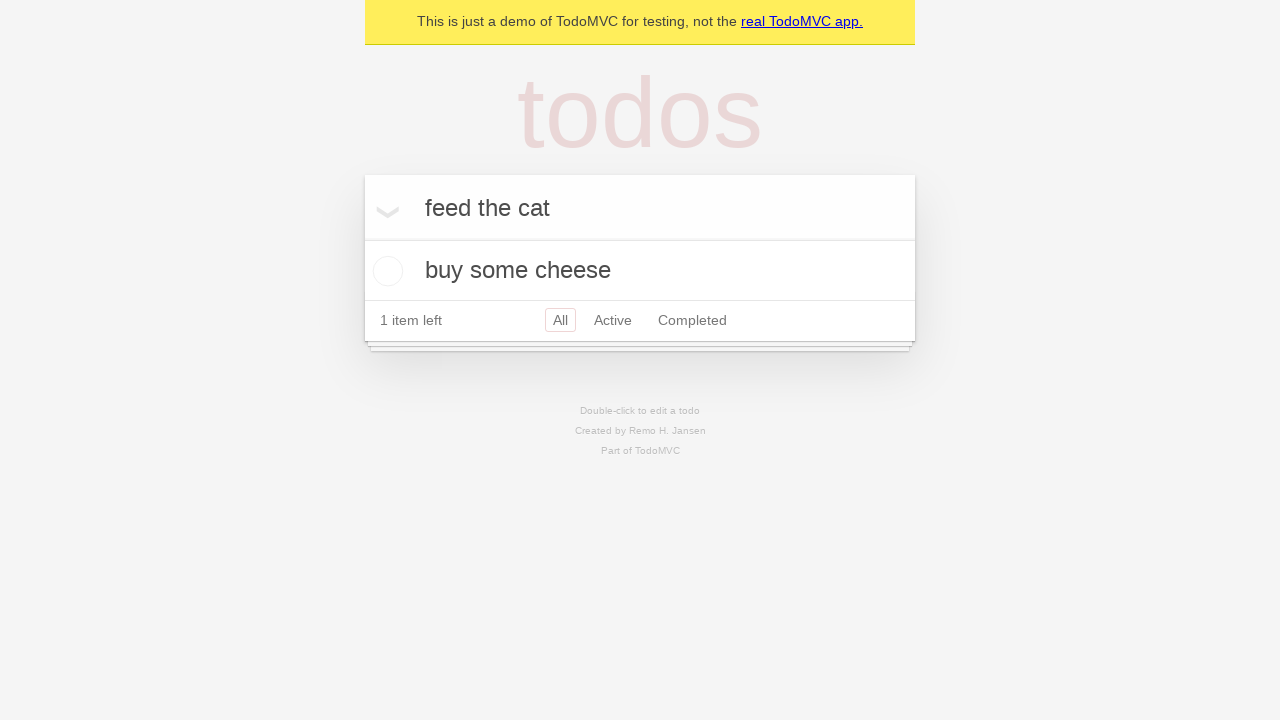

Pressed Enter to add second todo on internal:attr=[placeholder="What needs to be done?"i]
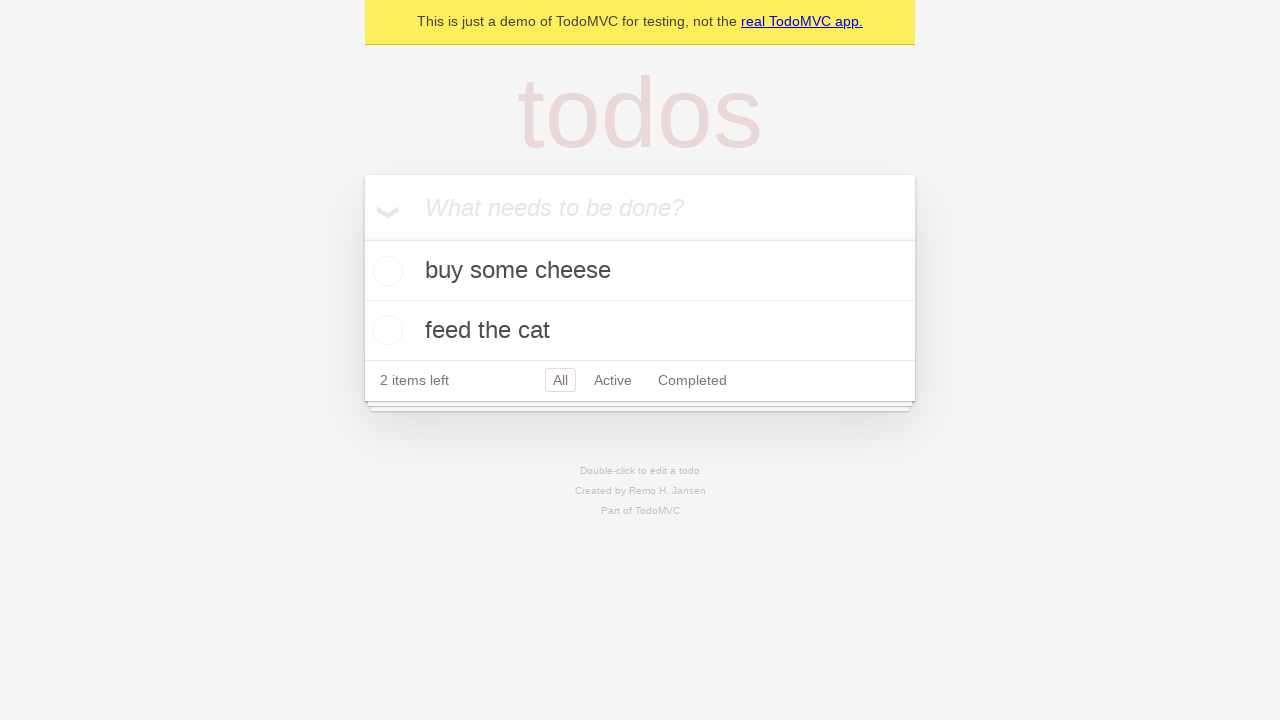

Filled todo input with 'book a doctors appointment' on internal:attr=[placeholder="What needs to be done?"i]
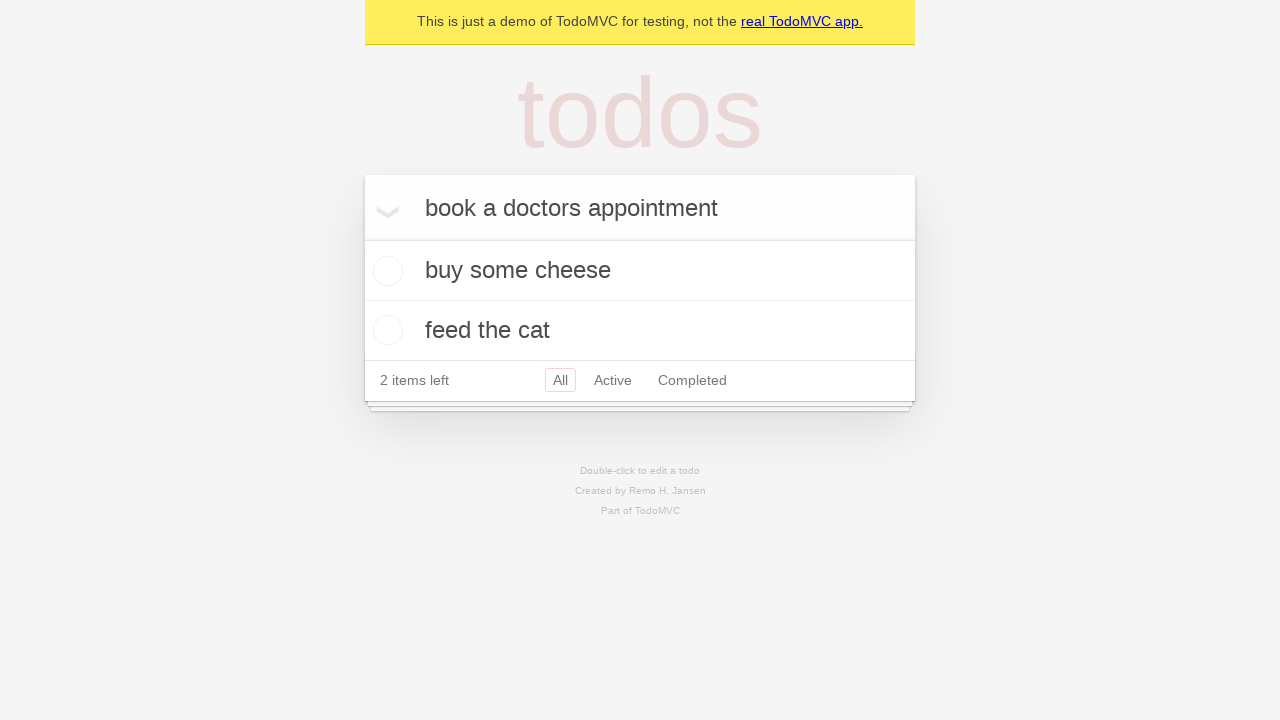

Pressed Enter to add third todo on internal:attr=[placeholder="What needs to be done?"i]
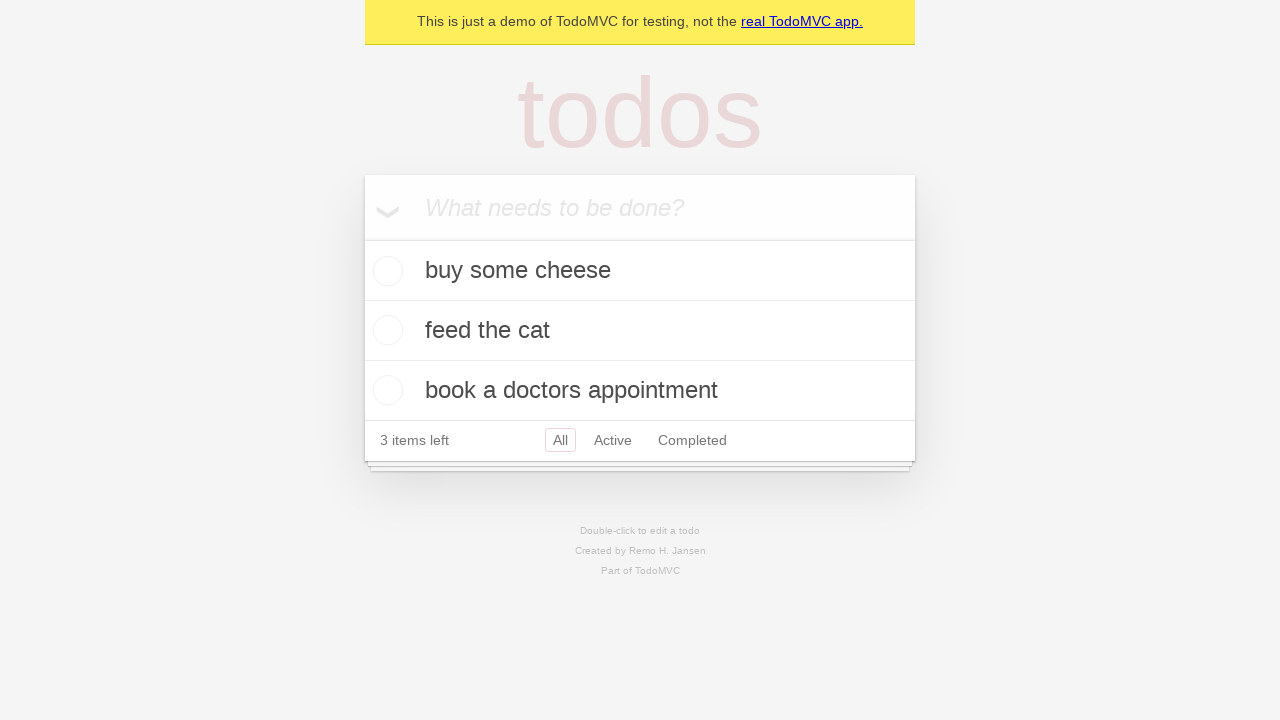

Checked the first todo item to mark it complete at (385, 271) on .todo-list li .toggle >> nth=0
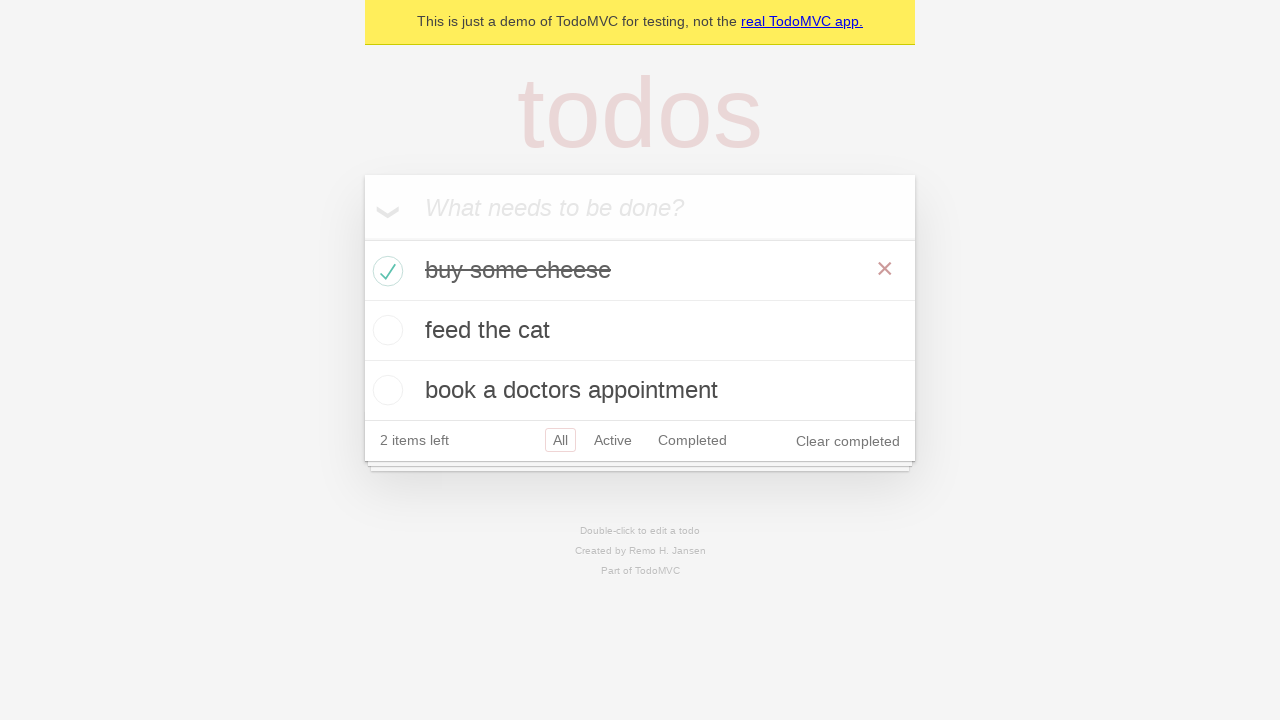

Clicked Clear completed button to remove completed items at (848, 441) on internal:role=button[name="Clear completed"i]
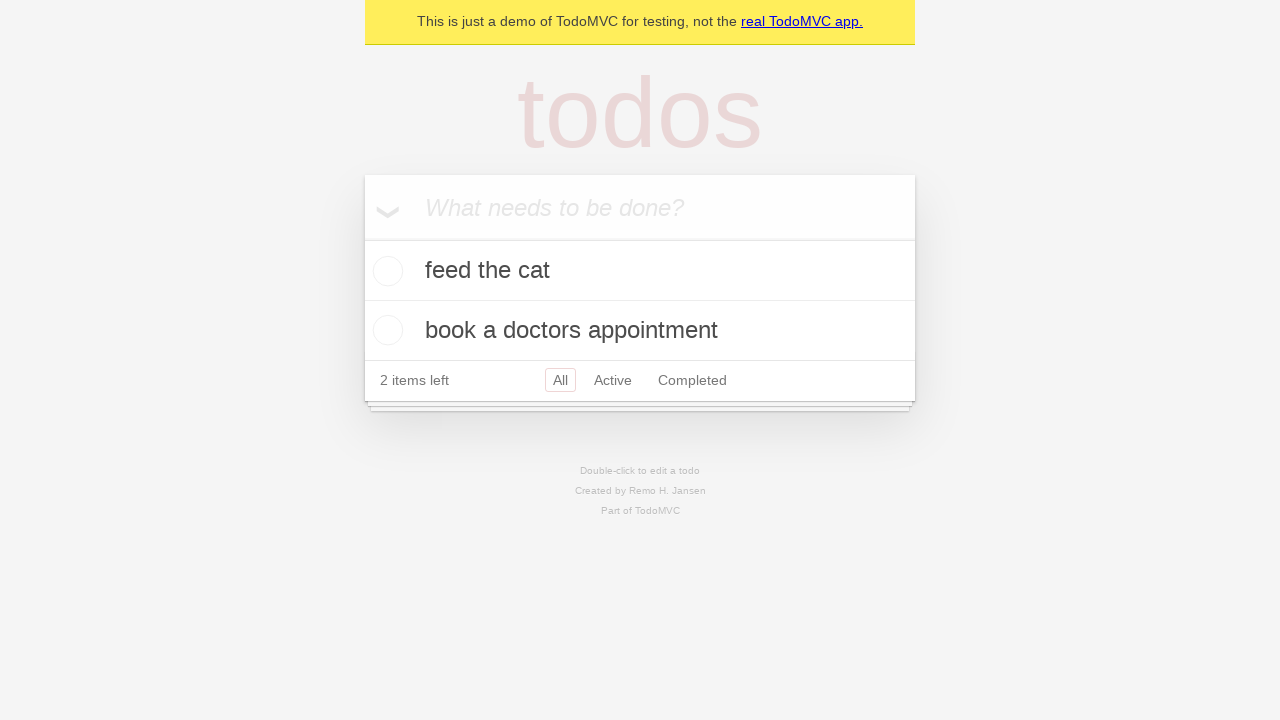

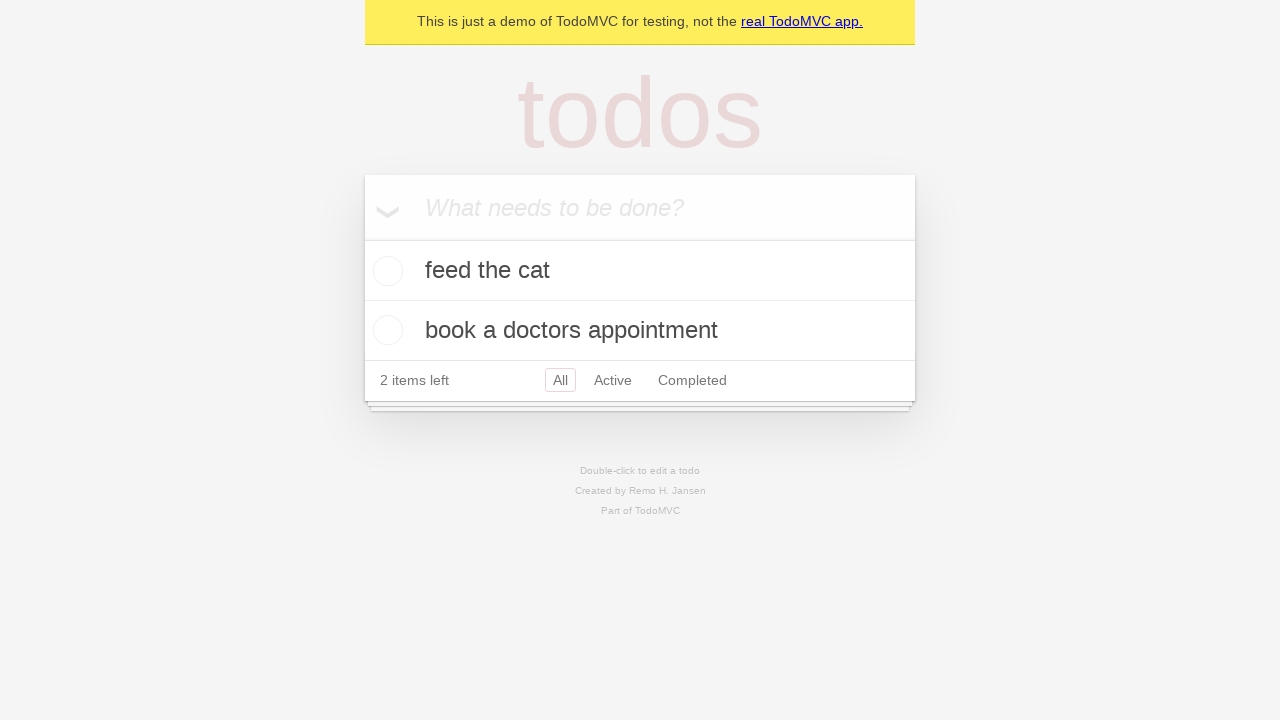